Tests opening a new browser window, navigating to a different page in the new window, and verifying that two windows are open.

Starting URL: http://the-internet.herokuapp.com/windows

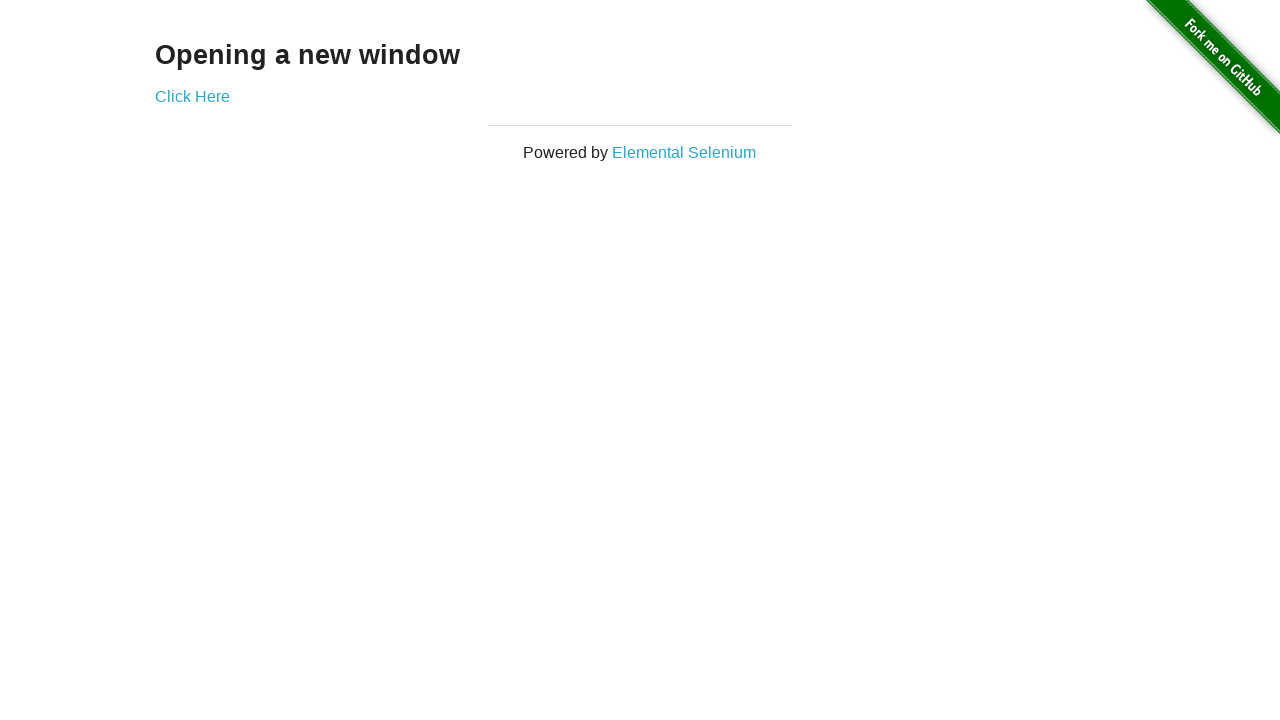

Opened a new browser window/page in the same context
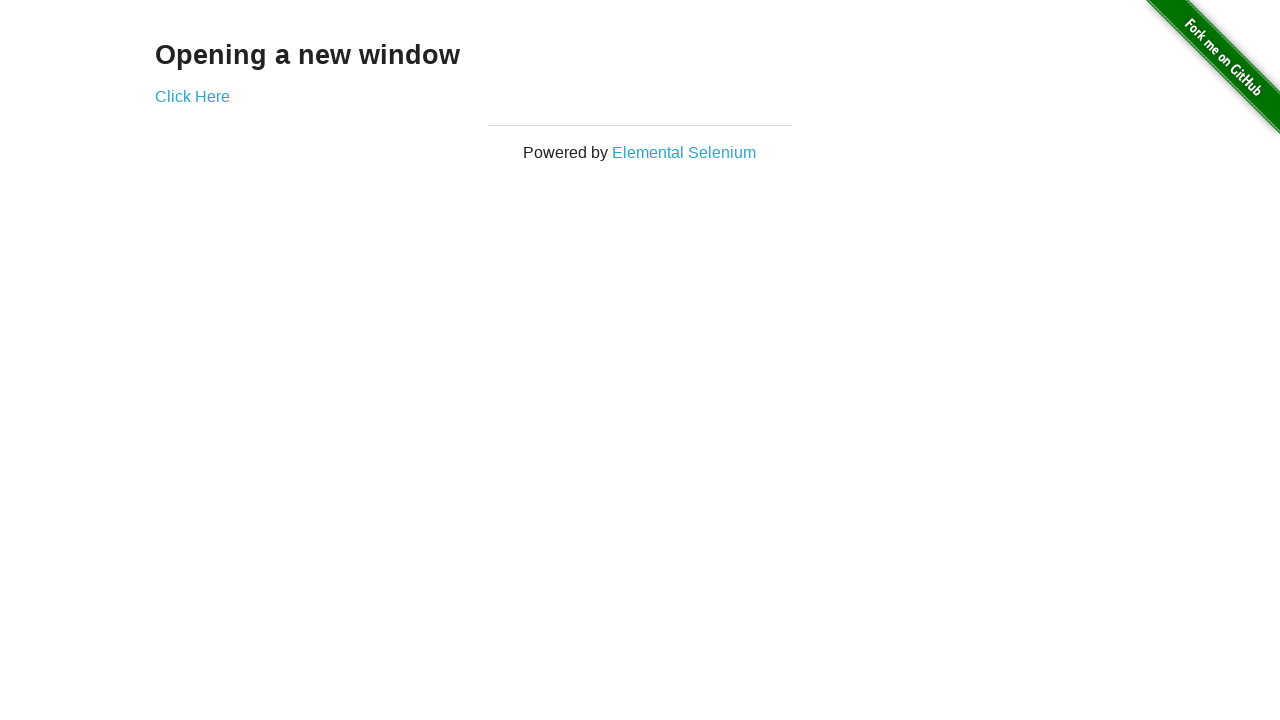

Navigated to typos page in the new window
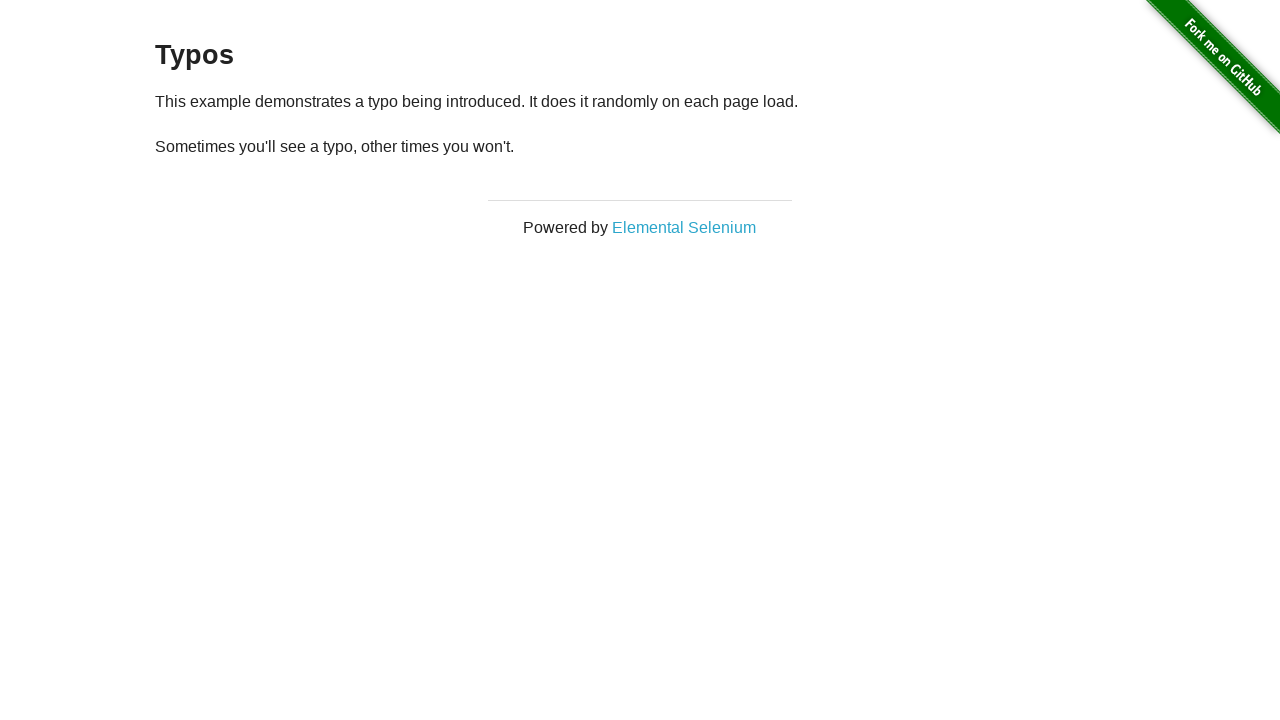

Waited for typos page to load (domcontentloaded)
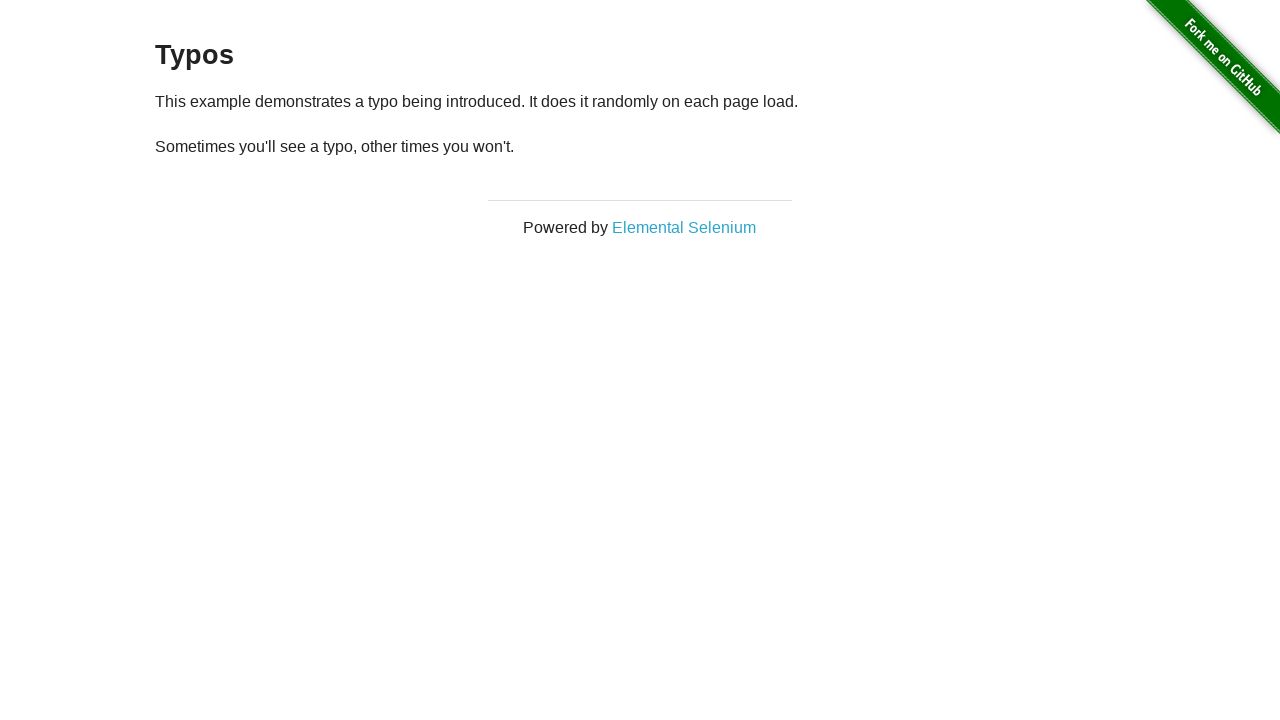

Verified that two windows/pages are open in the context
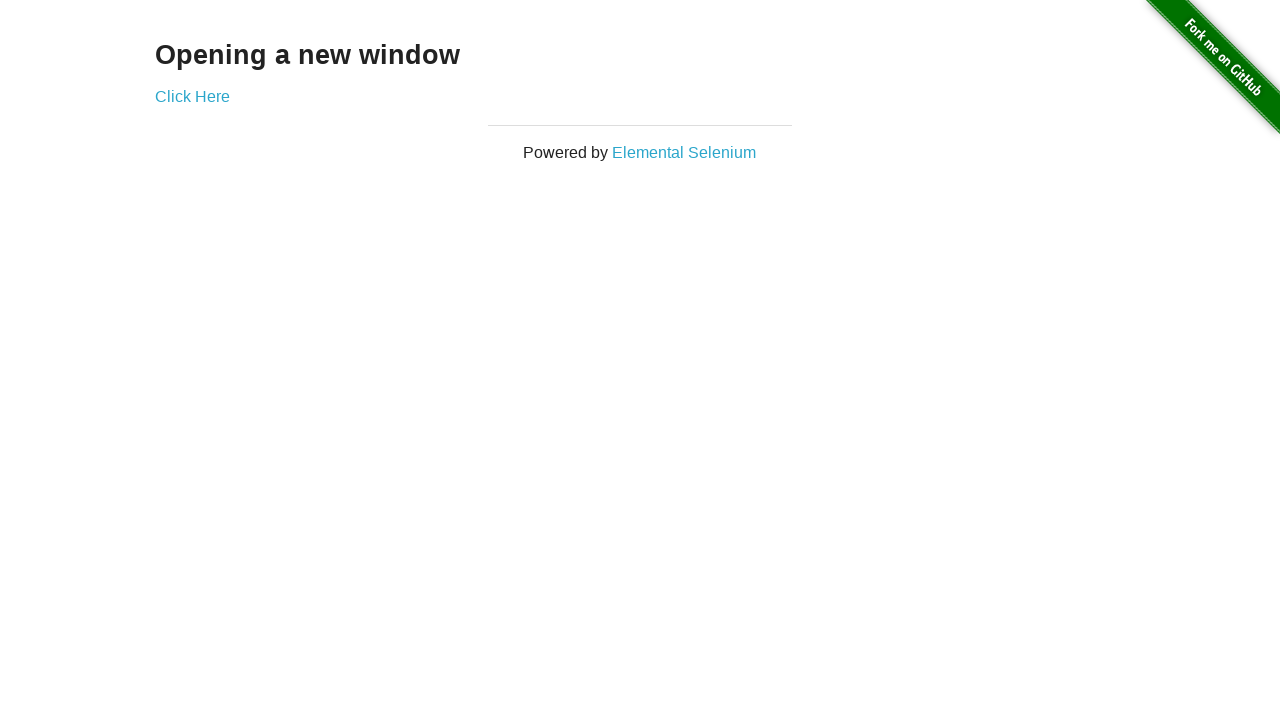

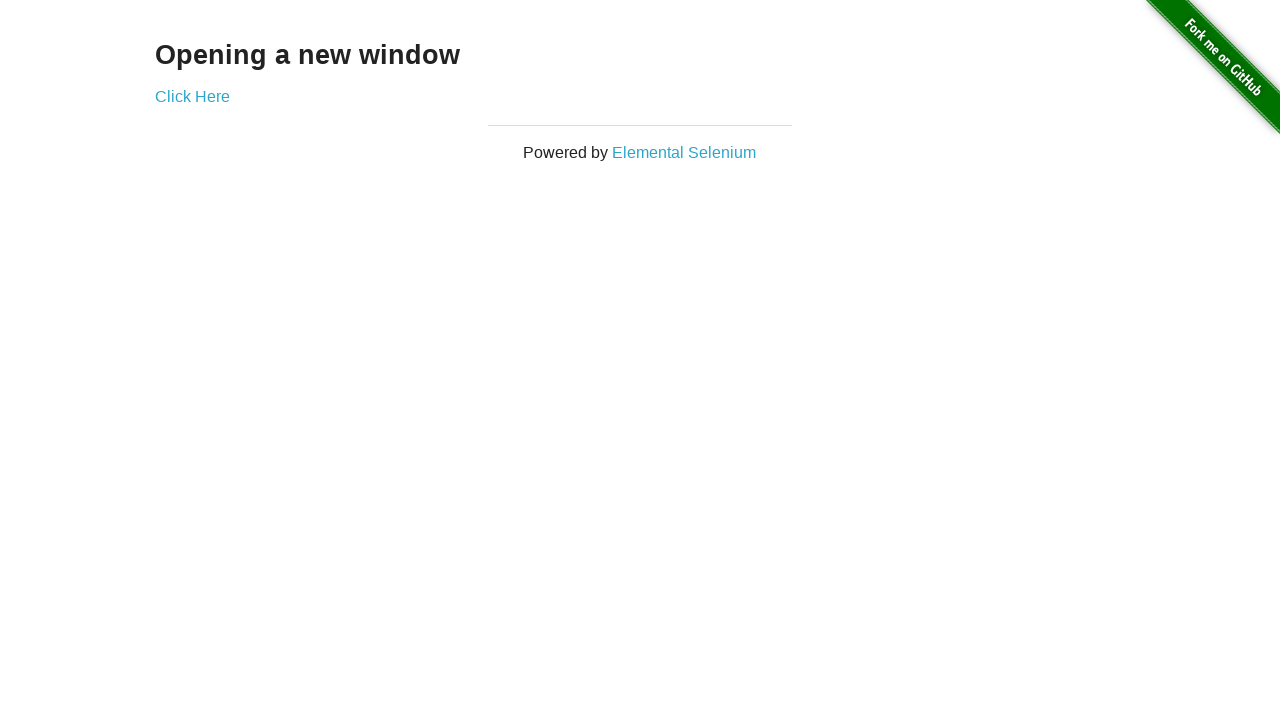